Fills out a contact form with name, email, and message using virtual thread executor pattern, then verifies the message.

Starting URL: https://ultimateqa.com/complicated-page

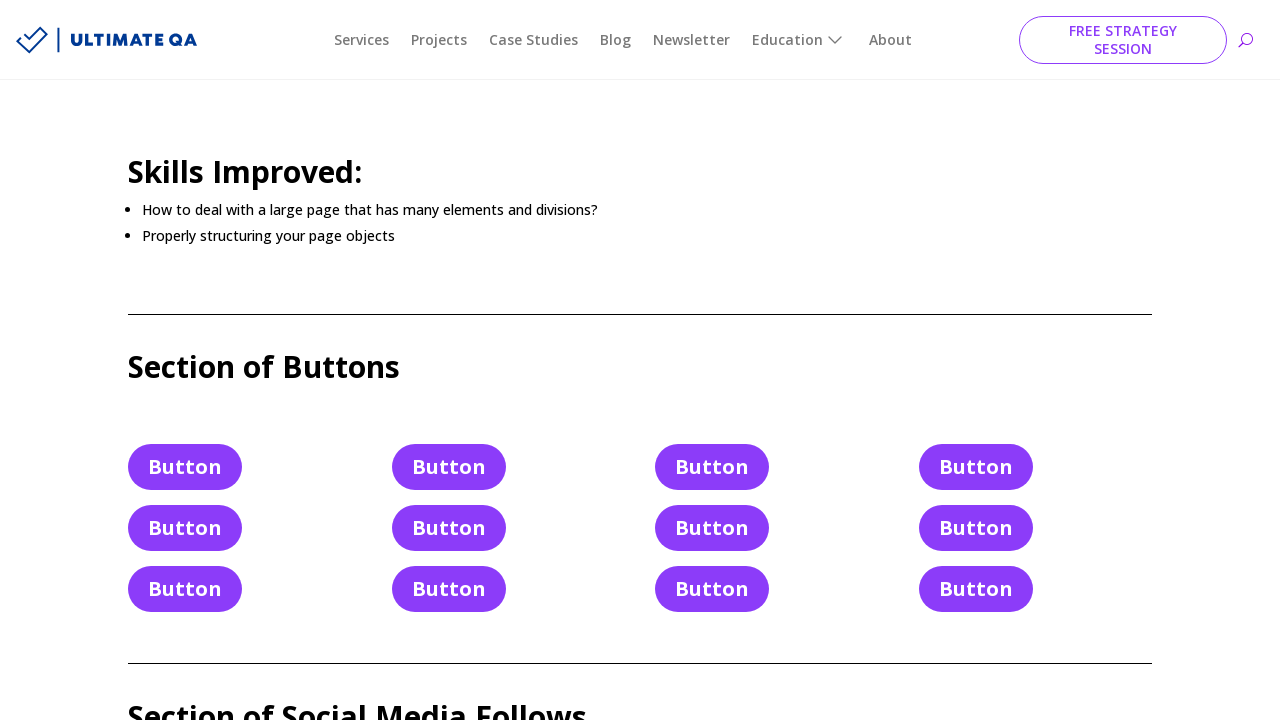

Filled contact form name field with 'TEST_NAME' on #et_pb_contact_name_0
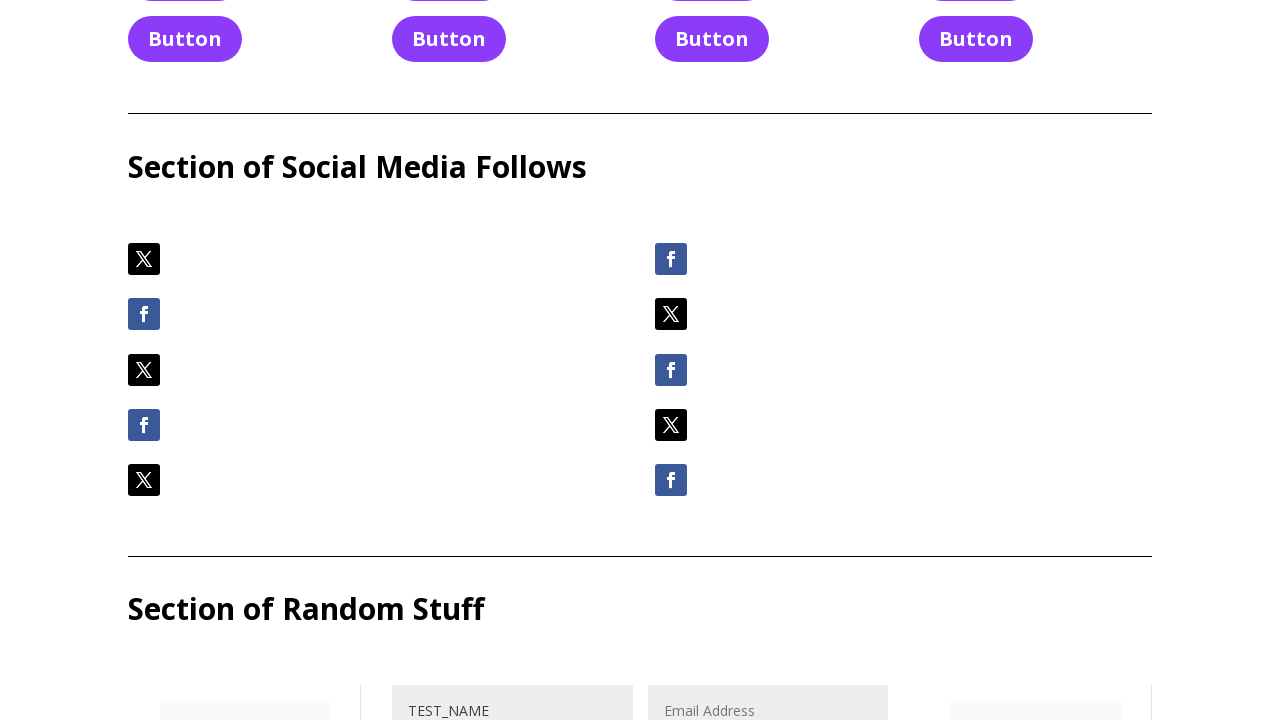

Filled contact form email field with 'email@email.email' on #et_pb_contact_email_0
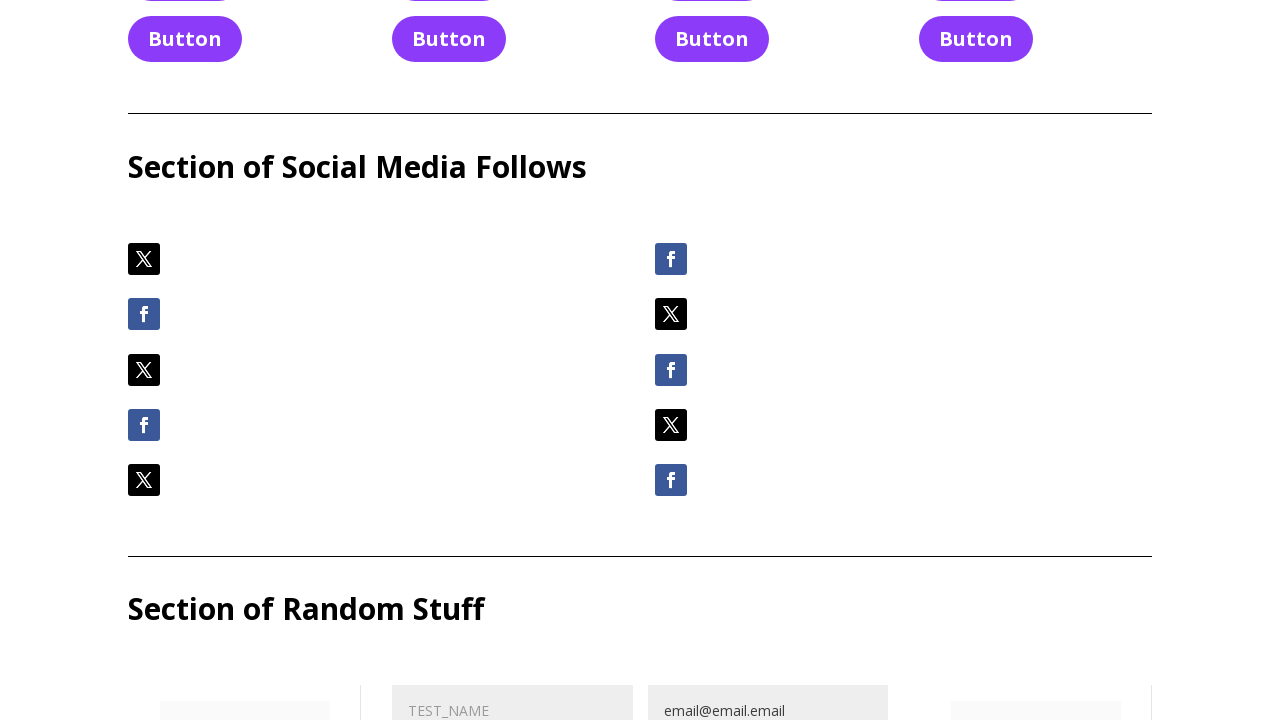

Filled contact form message field with multi-line message including special characters on #et_pb_contact_message_0
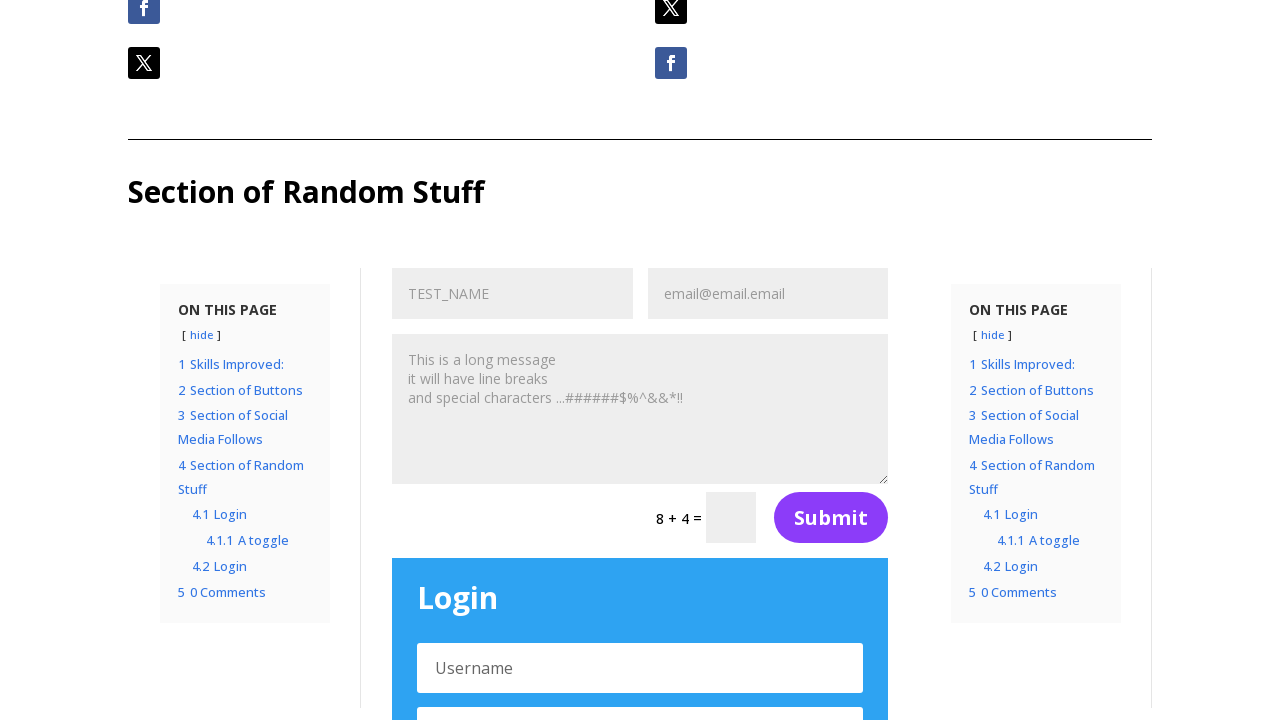

Retrieved message text from form field
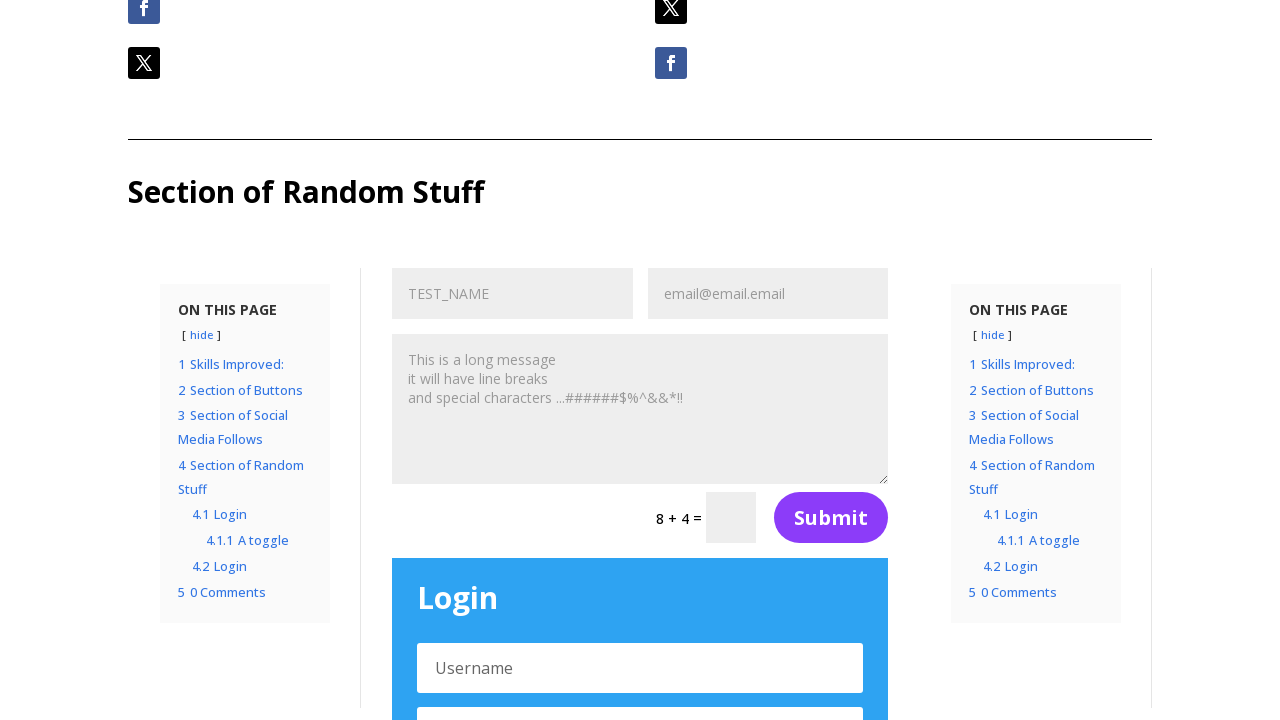

Verified message text matches expected value
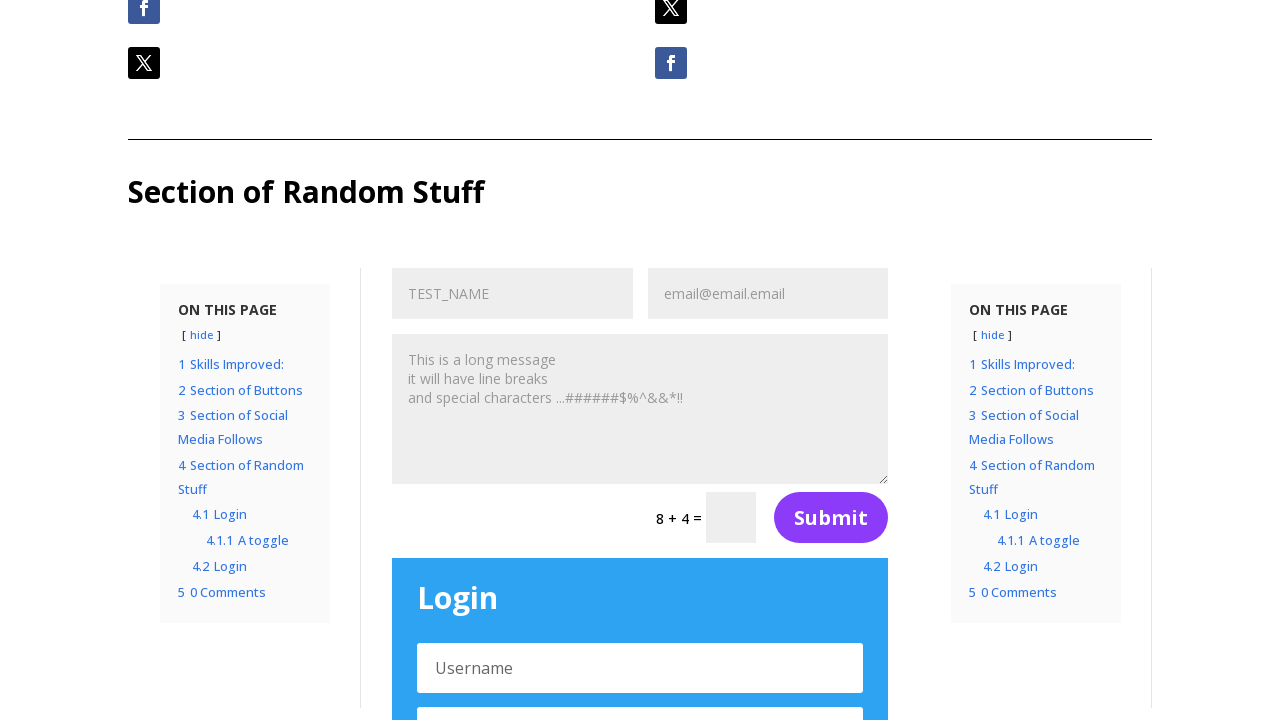

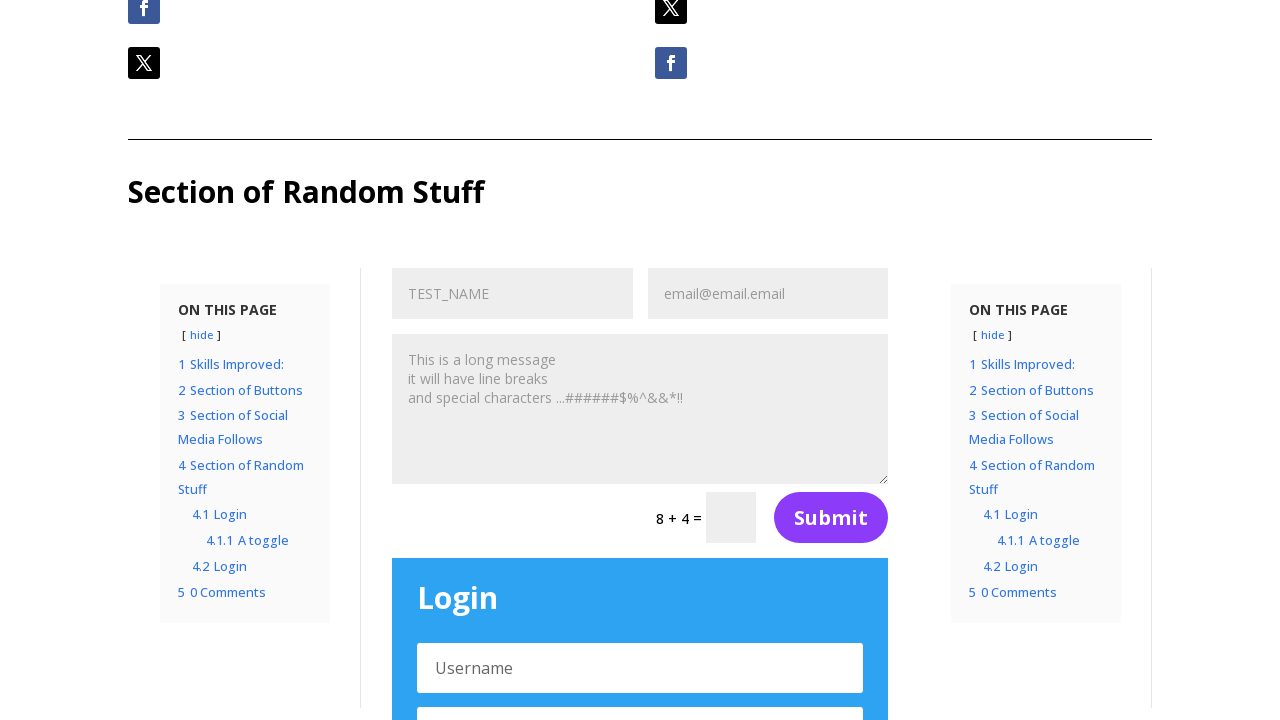